Tests drag and drop functionality by dragging an element from source to target location on a jQuery UI demo page

Starting URL: https://jqueryui.com/resources/demos/droppable/default.html

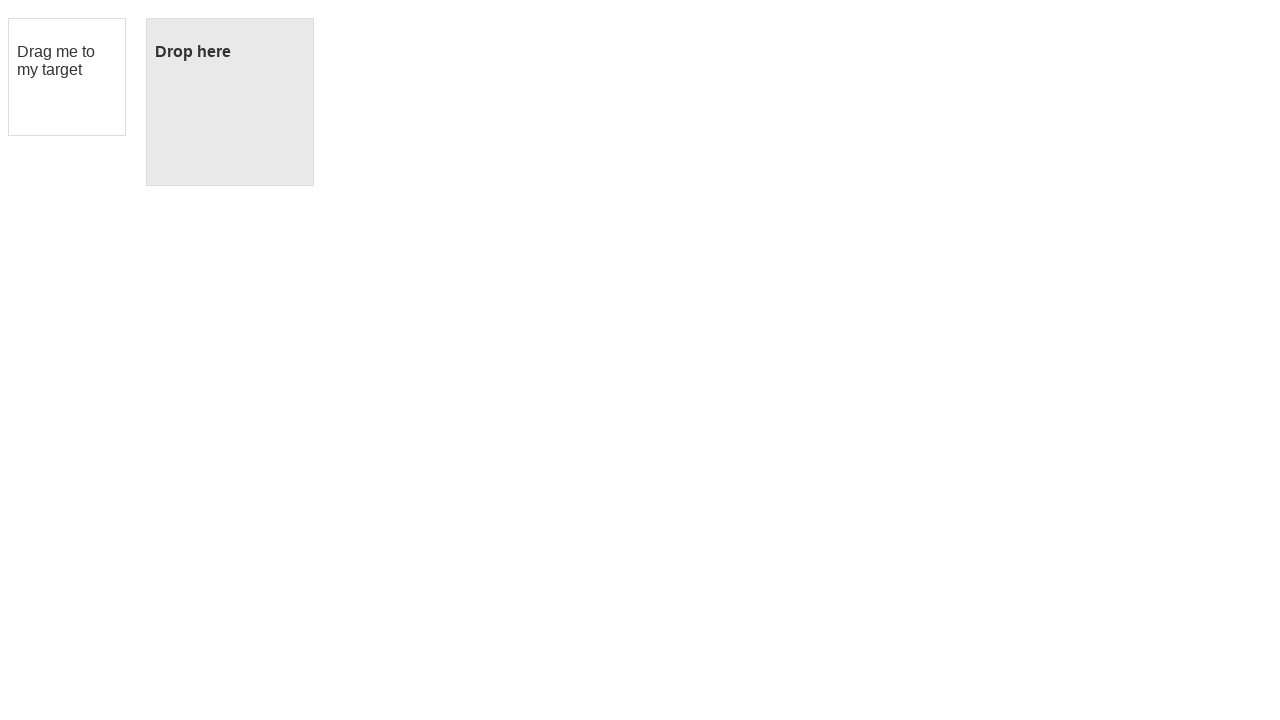

Located draggable source element with id 'draggable'
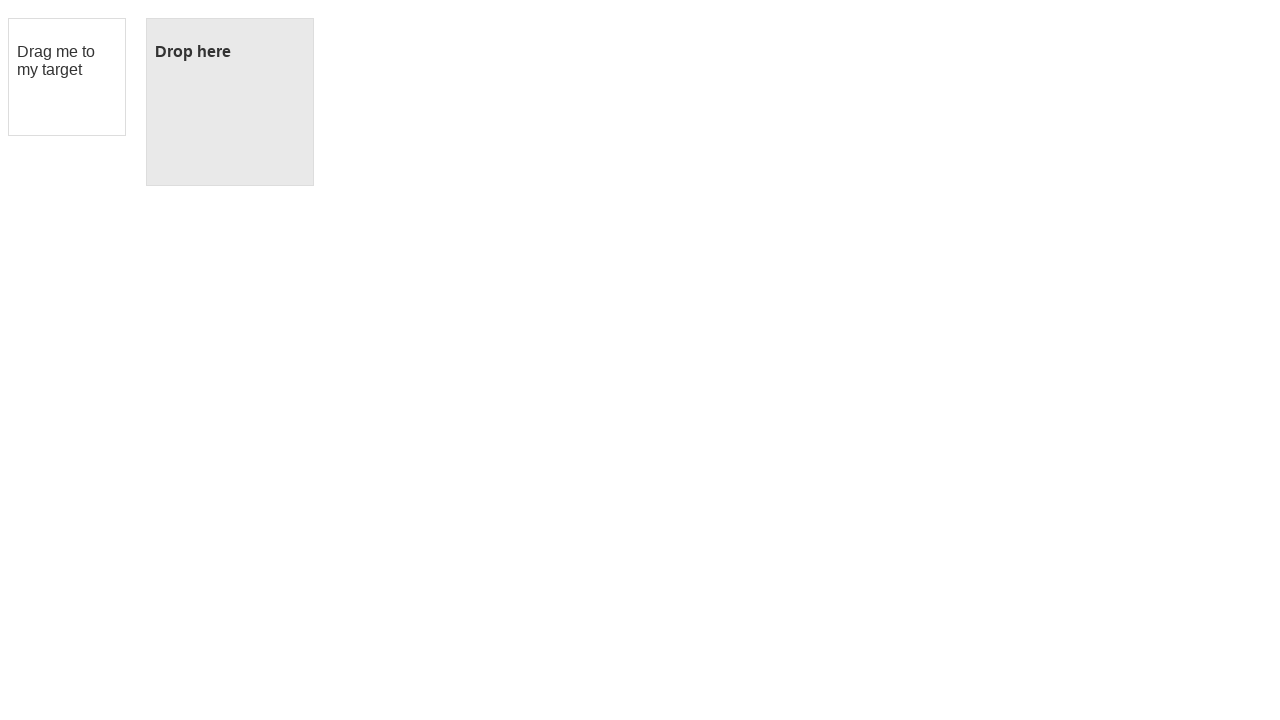

Located droppable target element with id 'droppable'
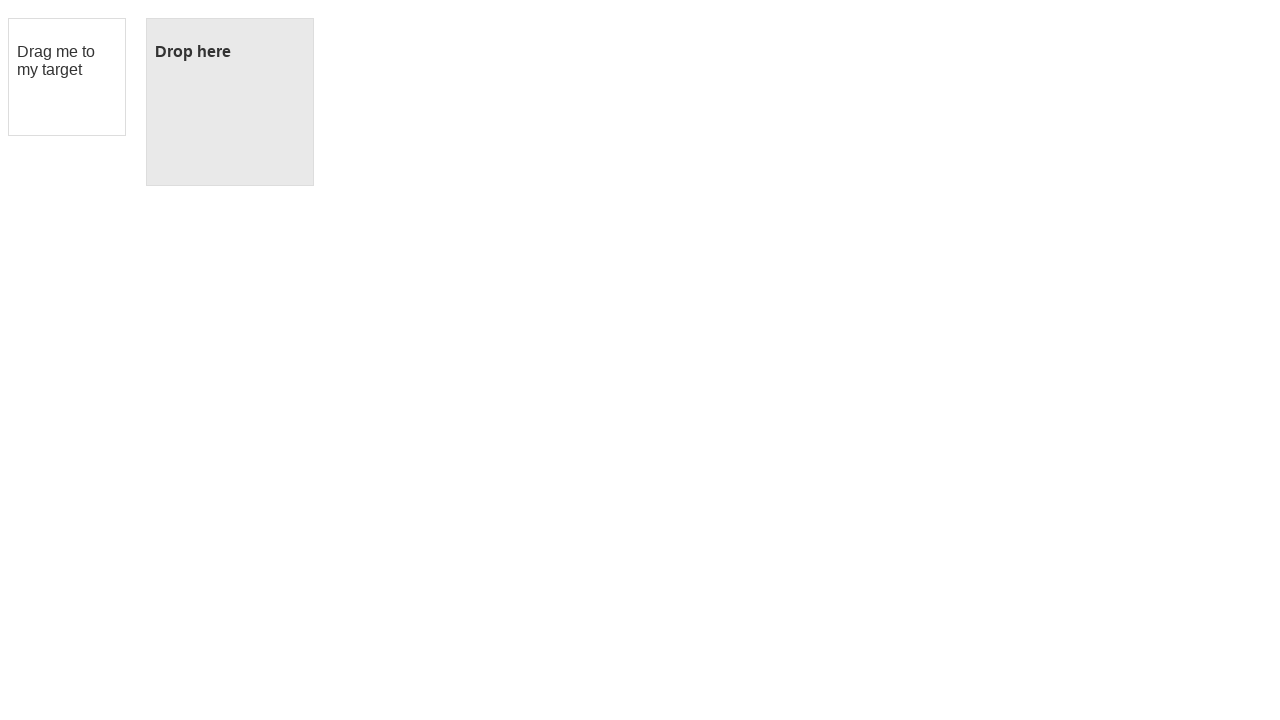

Dragged source element to target element at (230, 102)
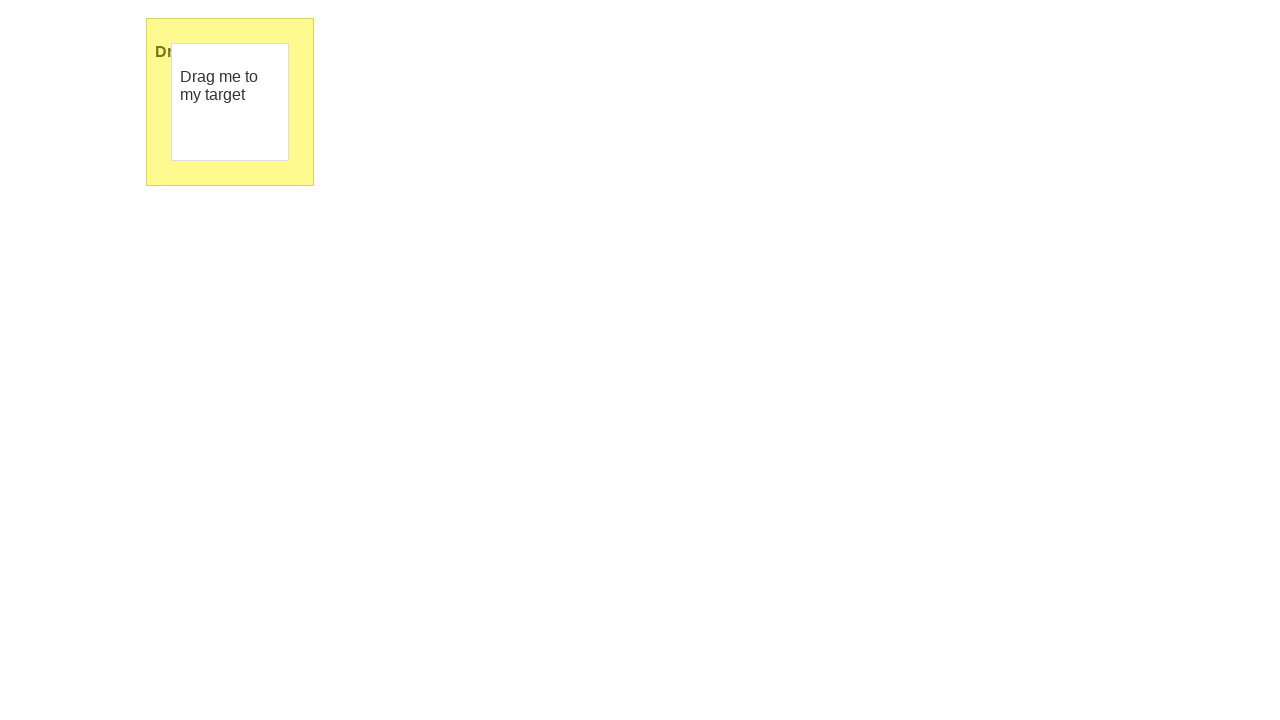

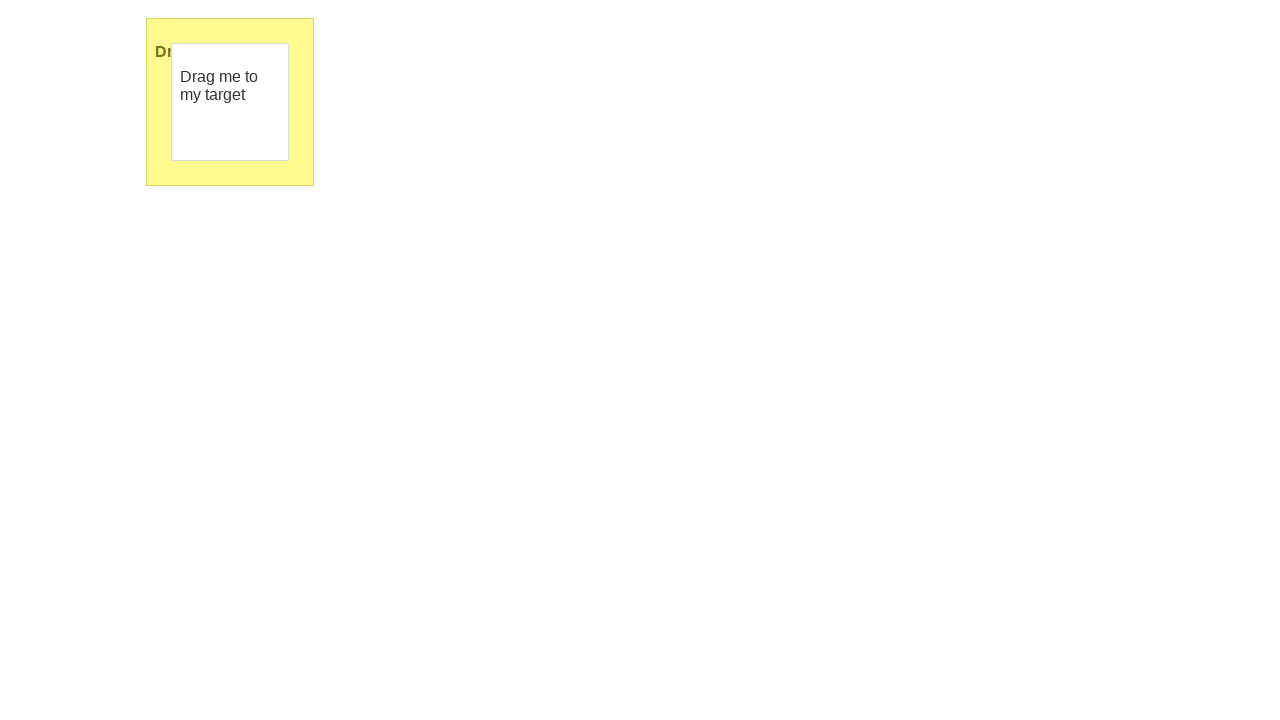